Tests that clicking the Email column header sorts the table alphabetically by email in ascending order.

Starting URL: http://the-internet.herokuapp.com/tables

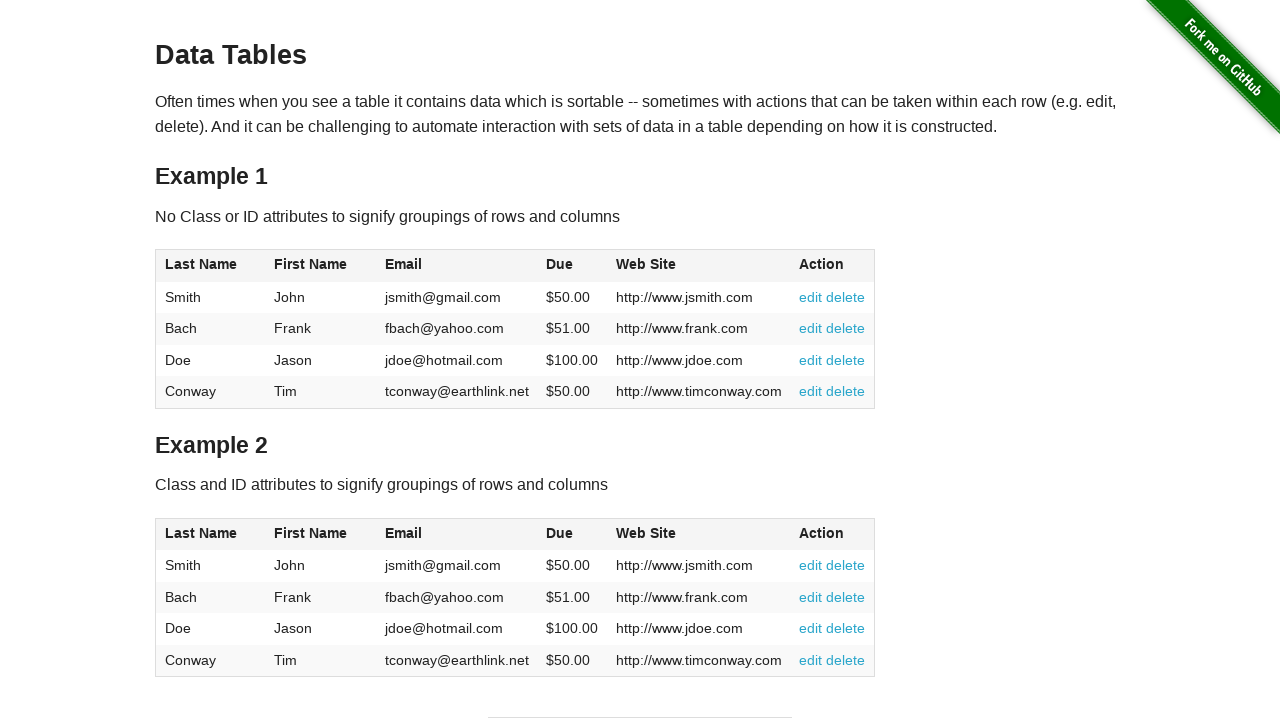

Clicked Email column header to sort table at (457, 266) on #table1 thead tr th:nth-of-type(3)
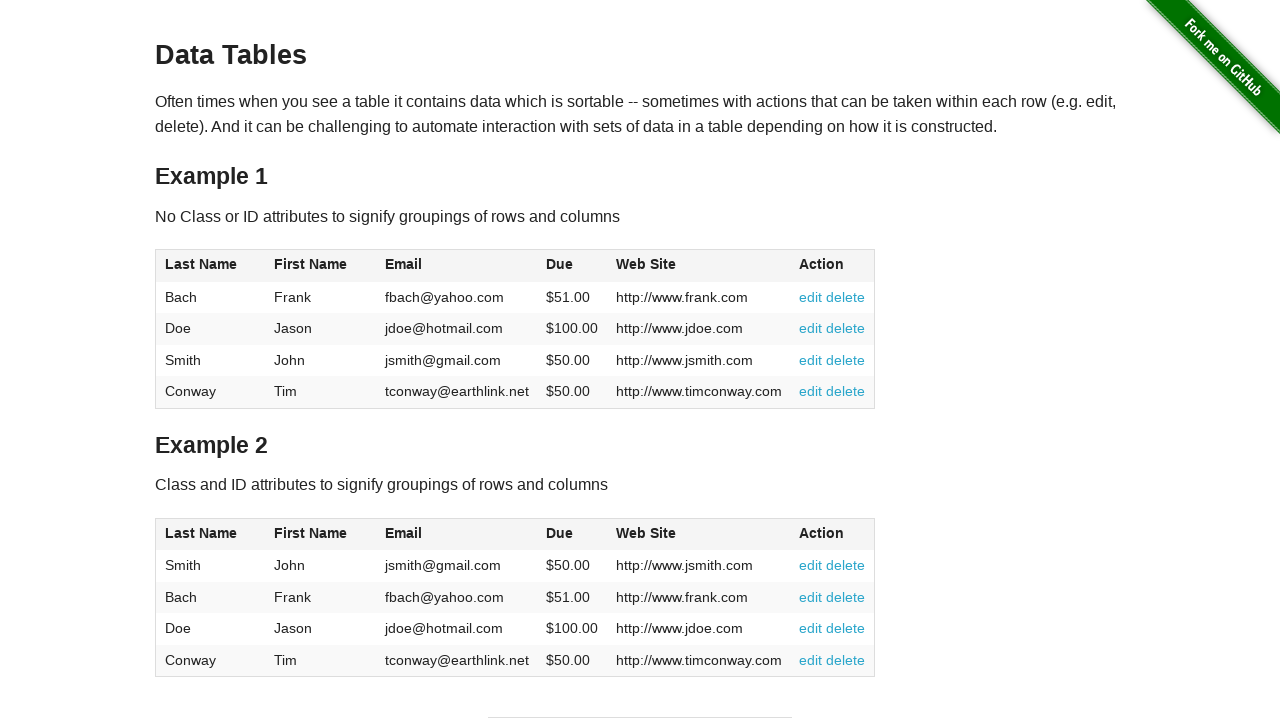

Table loaded after sorting by Email column
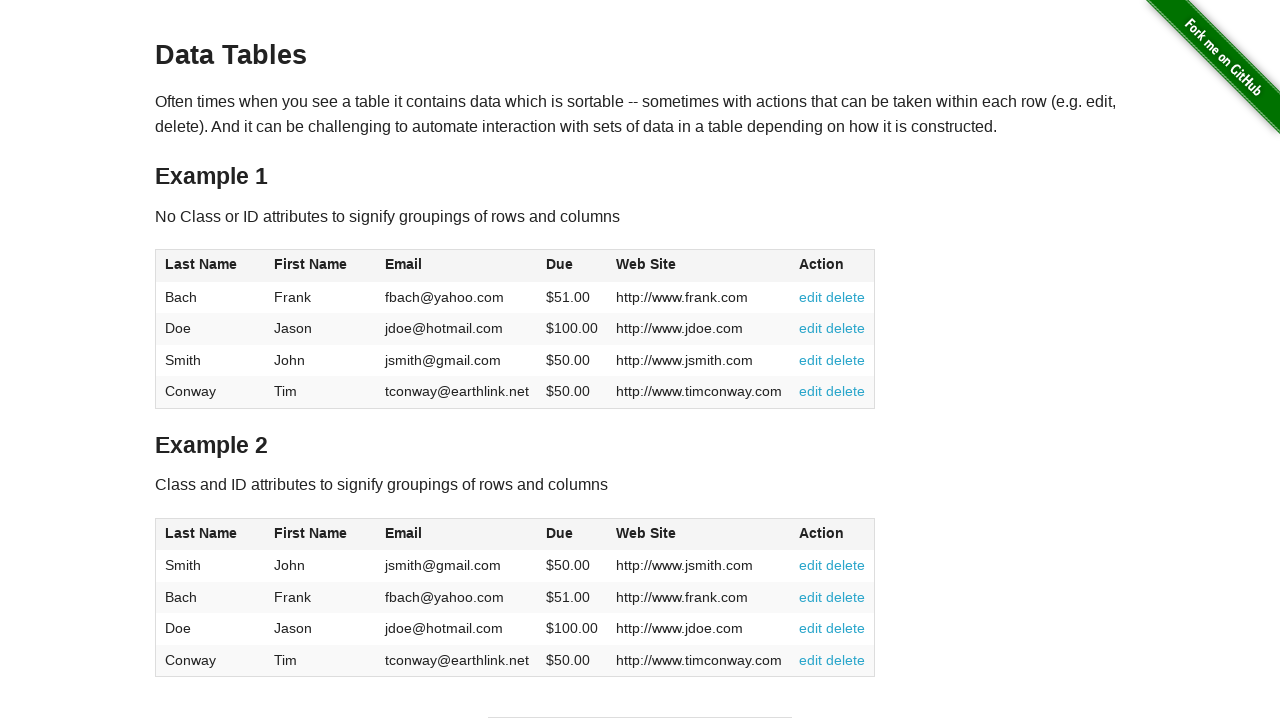

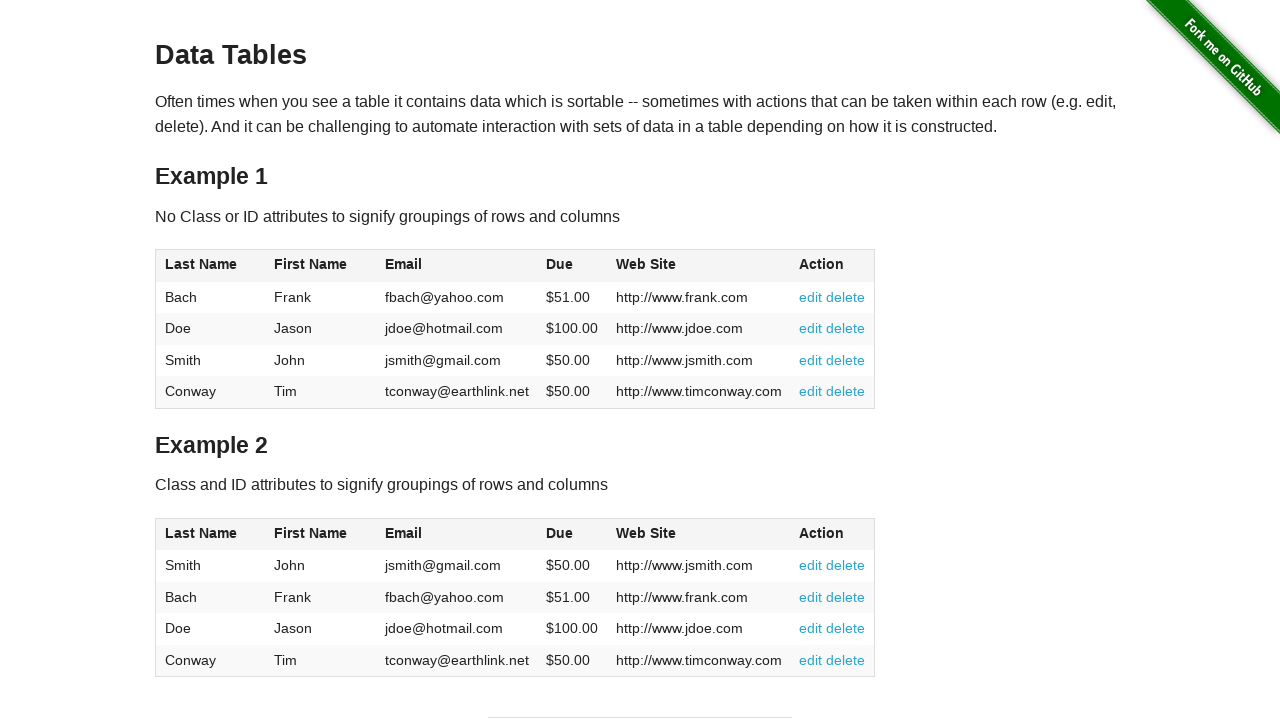